Tests the product review submission functionality by filling out the review form with name, email, and review text, then submitting and verifying the success message appears.

Starting URL: https://www.automationexercise.com/product_details/2

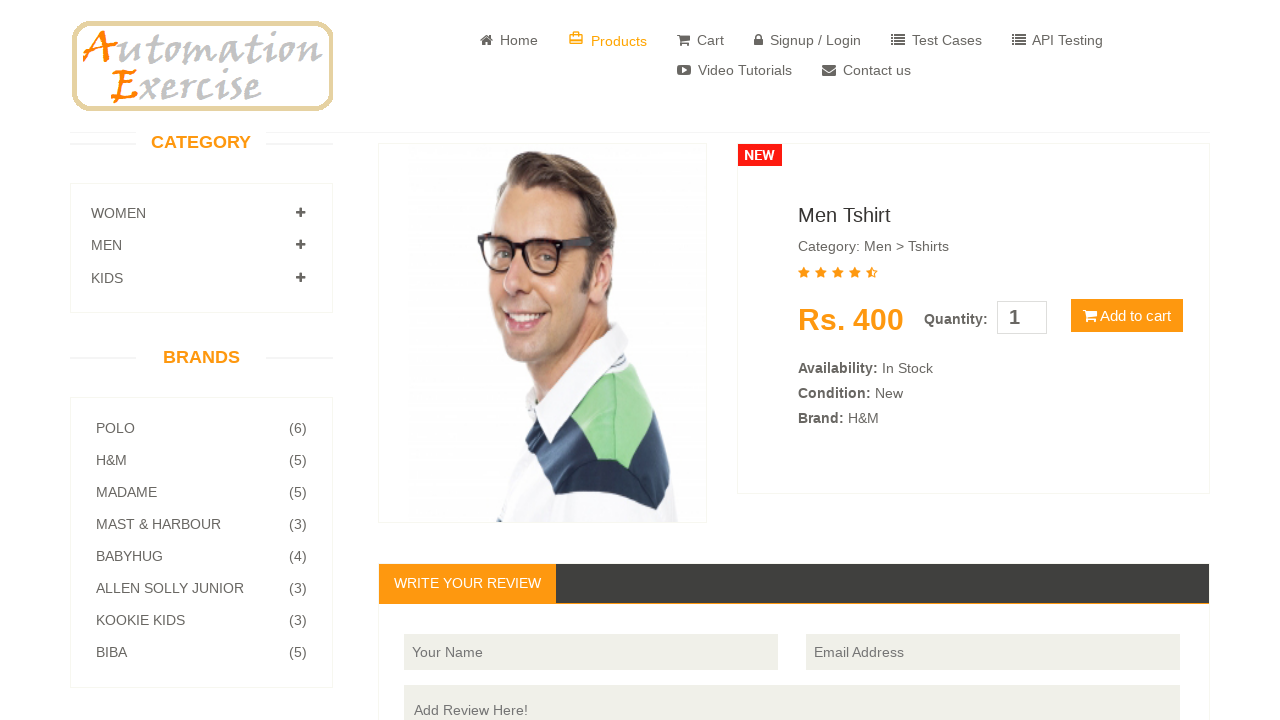

Filled reviewer name field with 'Marcus Chen' on #name
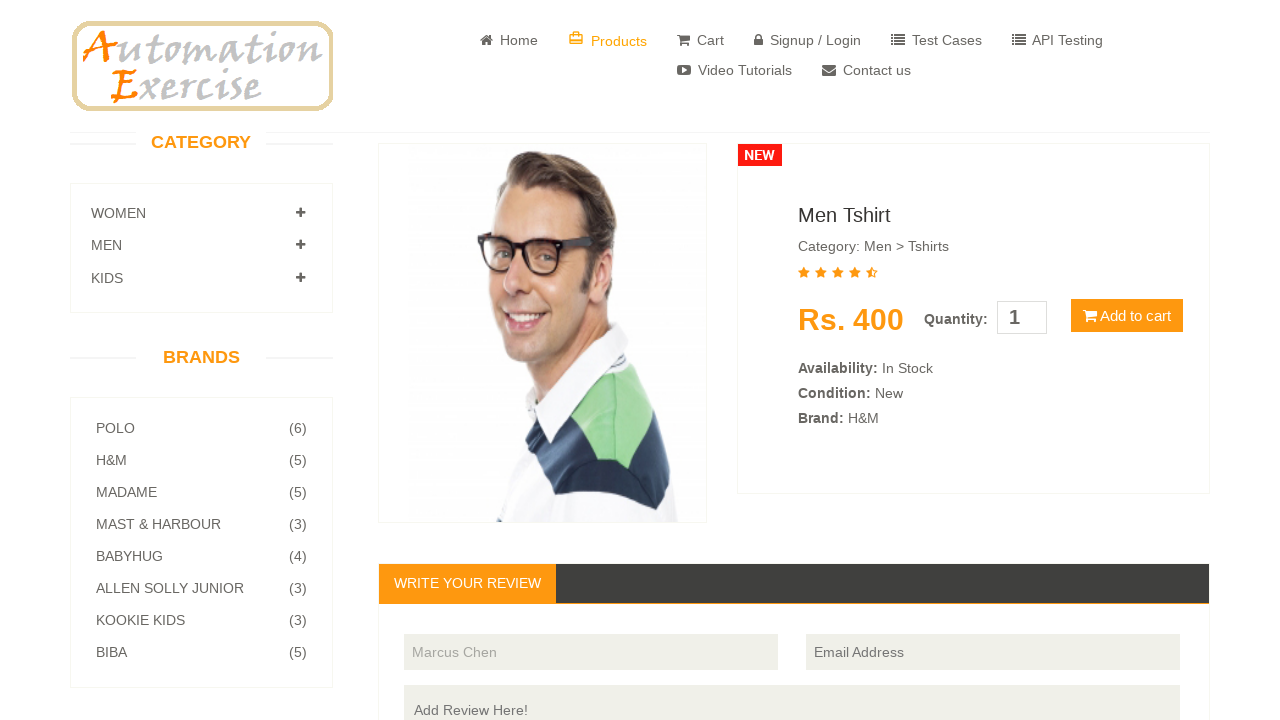

Filled reviewer email field with 'marcus.chen@example.com' on #email
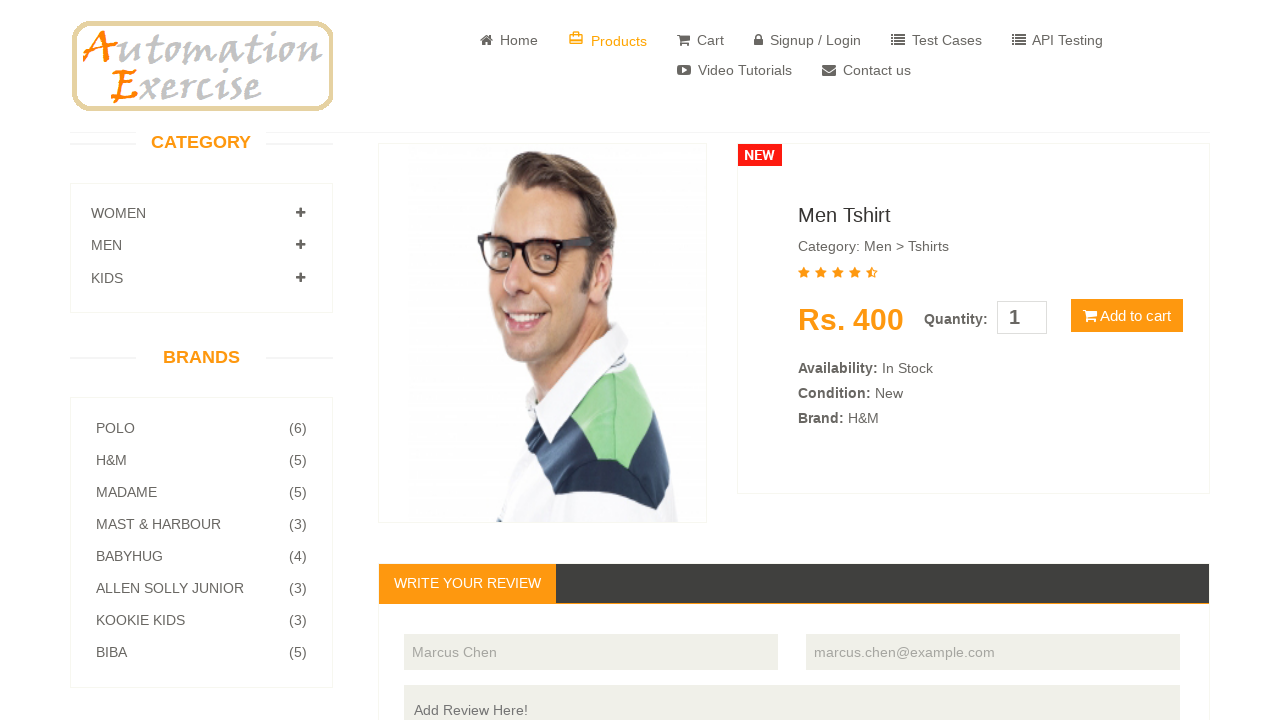

Filled review text field with product review on #review
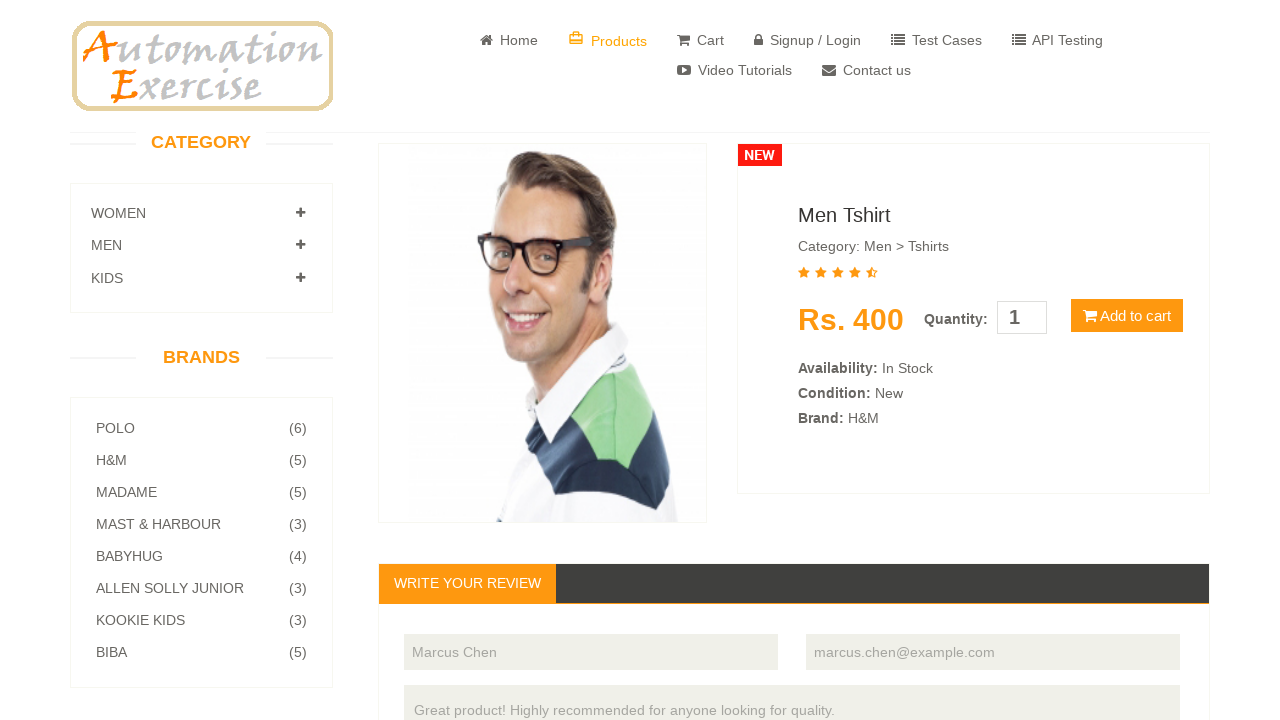

Clicked submit review button at (1150, 361) on #button-review
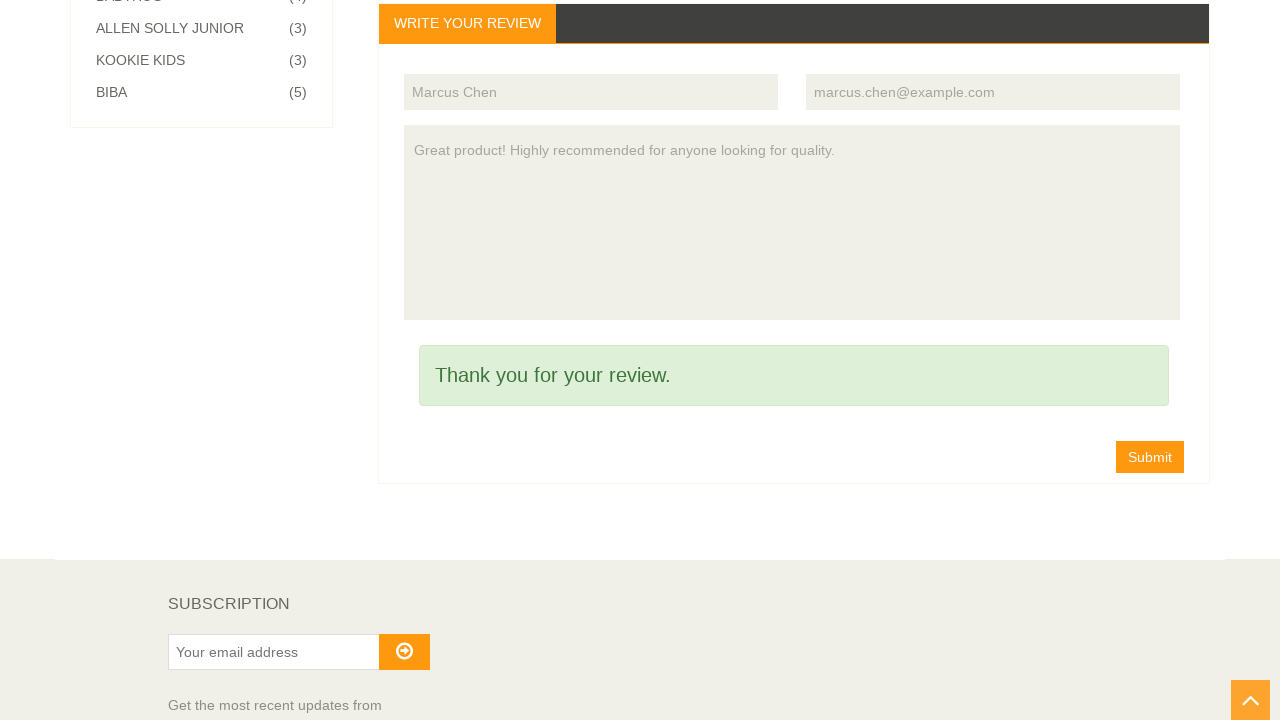

Success message element appeared
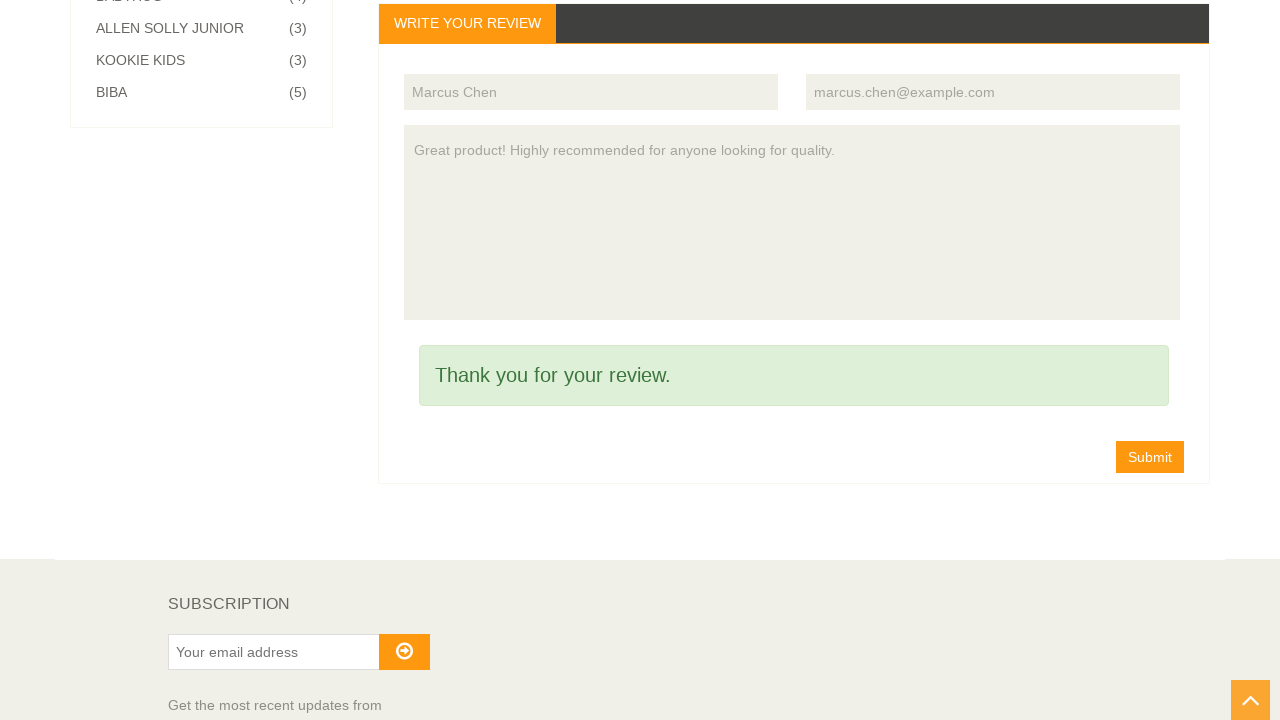

Extracted success message text
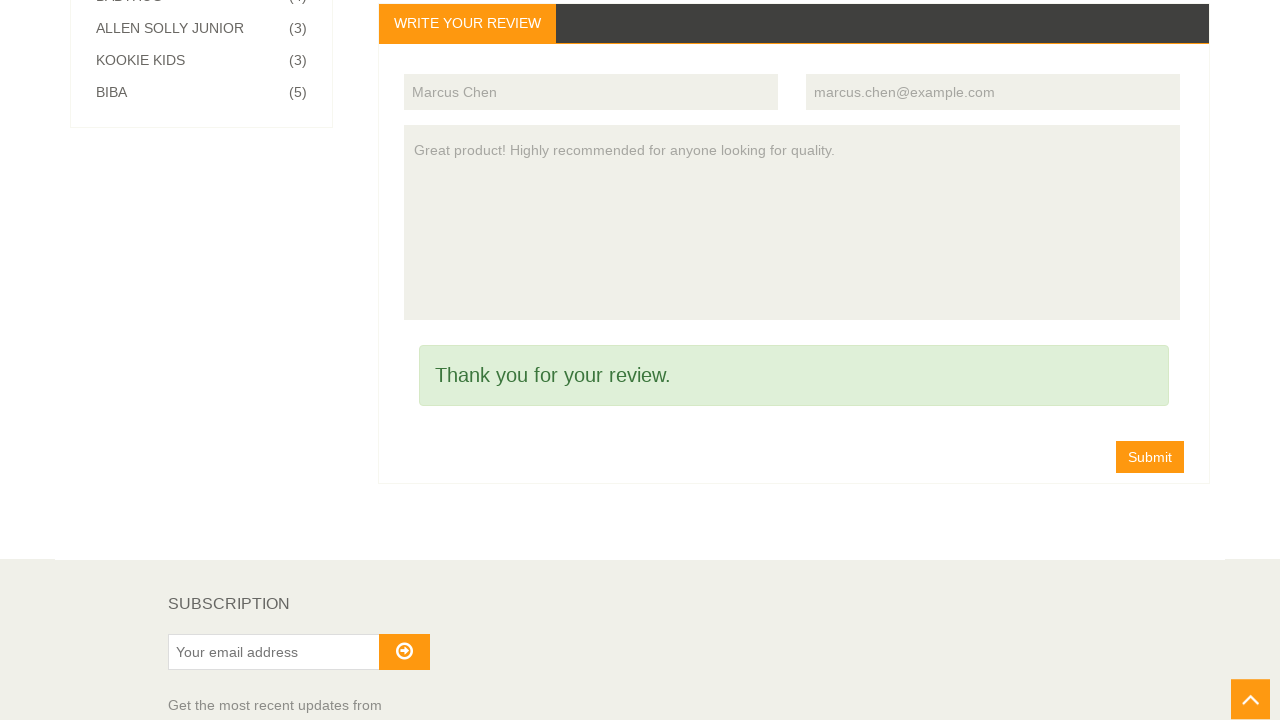

Verified success message: 'Thank you for your review.'
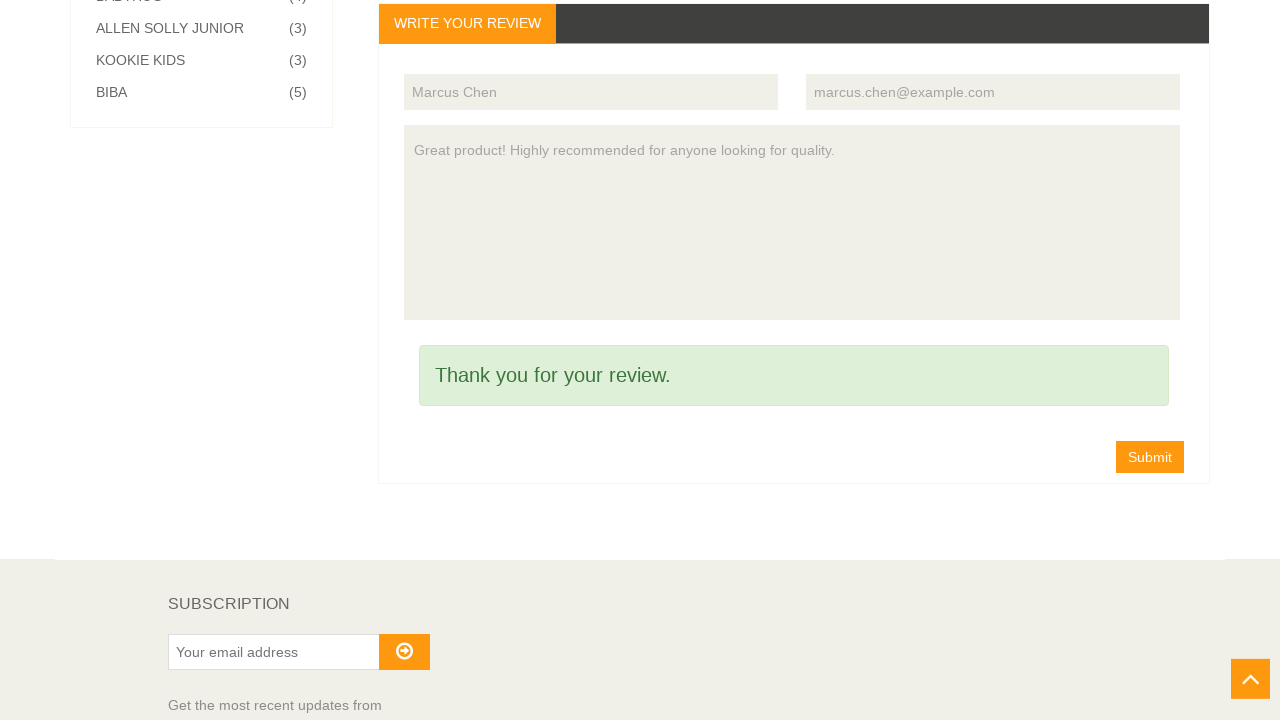

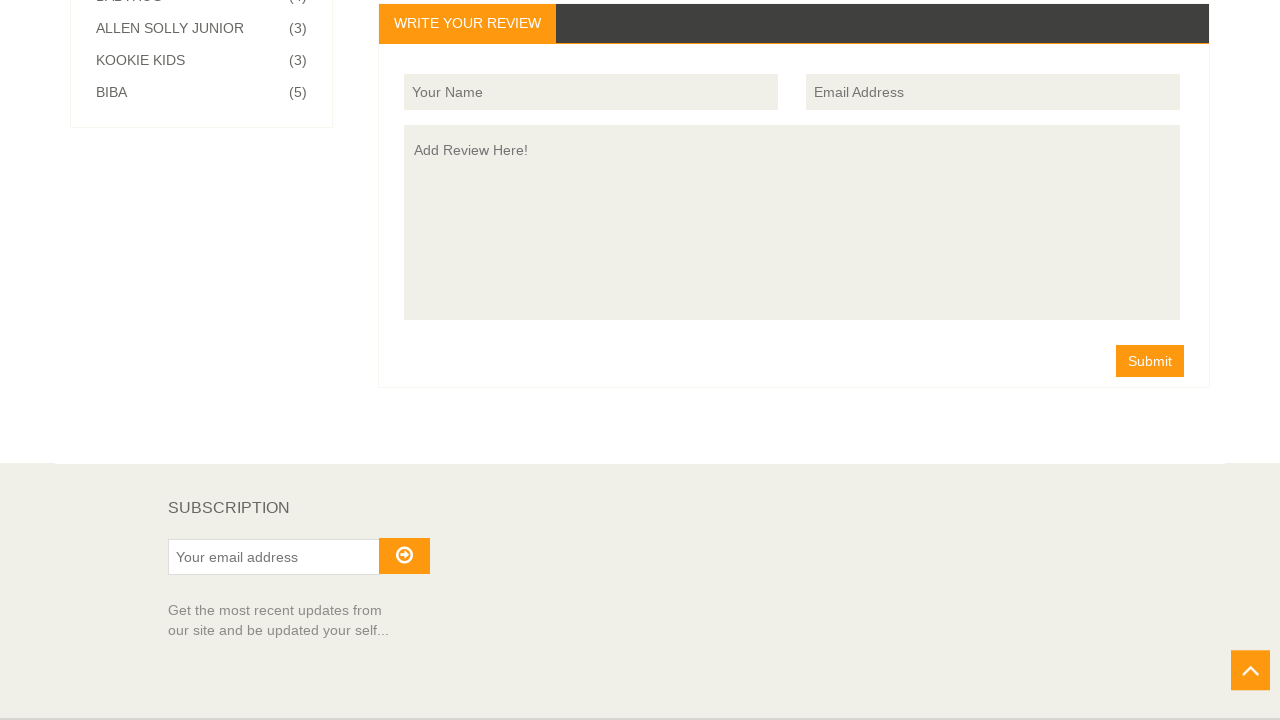